Tests navigation to the About page by clicking the About link in the footer

Starting URL: https://webshop-agil-testautomatiserare.netlify.app/

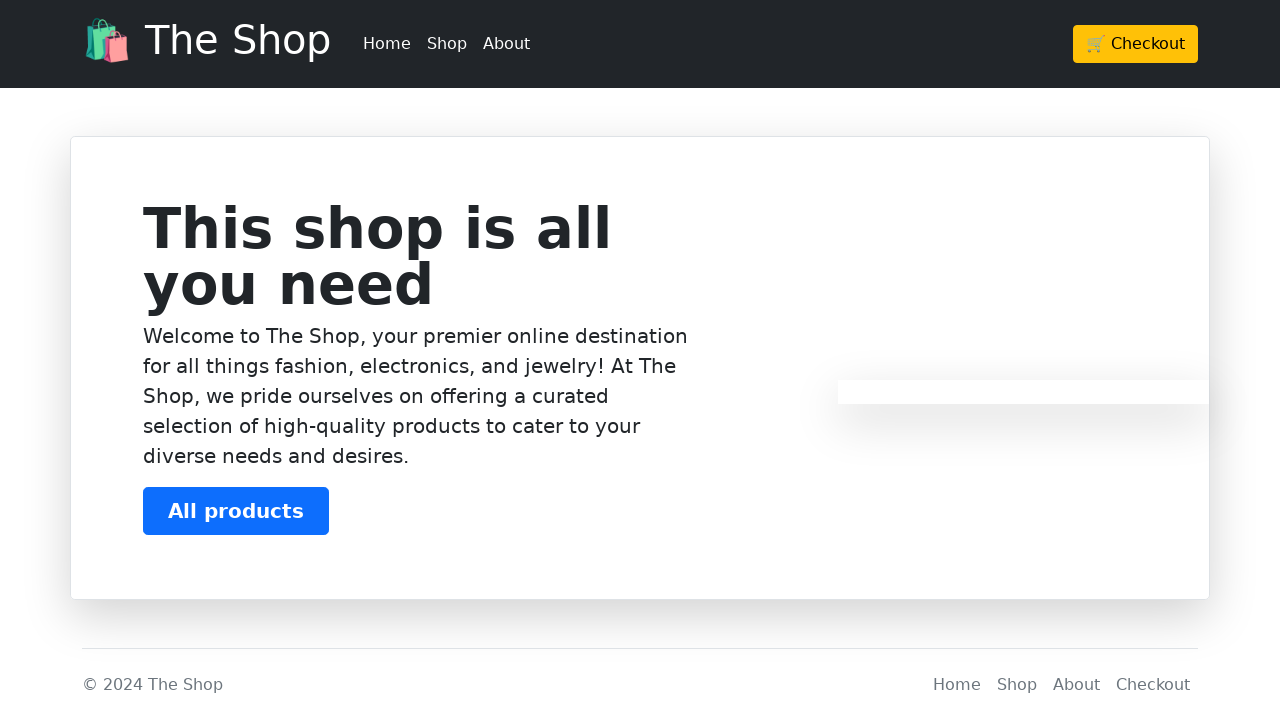

Clicked About link in footer at (1076, 685) on (//a[@class='nav-link px-2 text-muted' and text()='About'])[1]
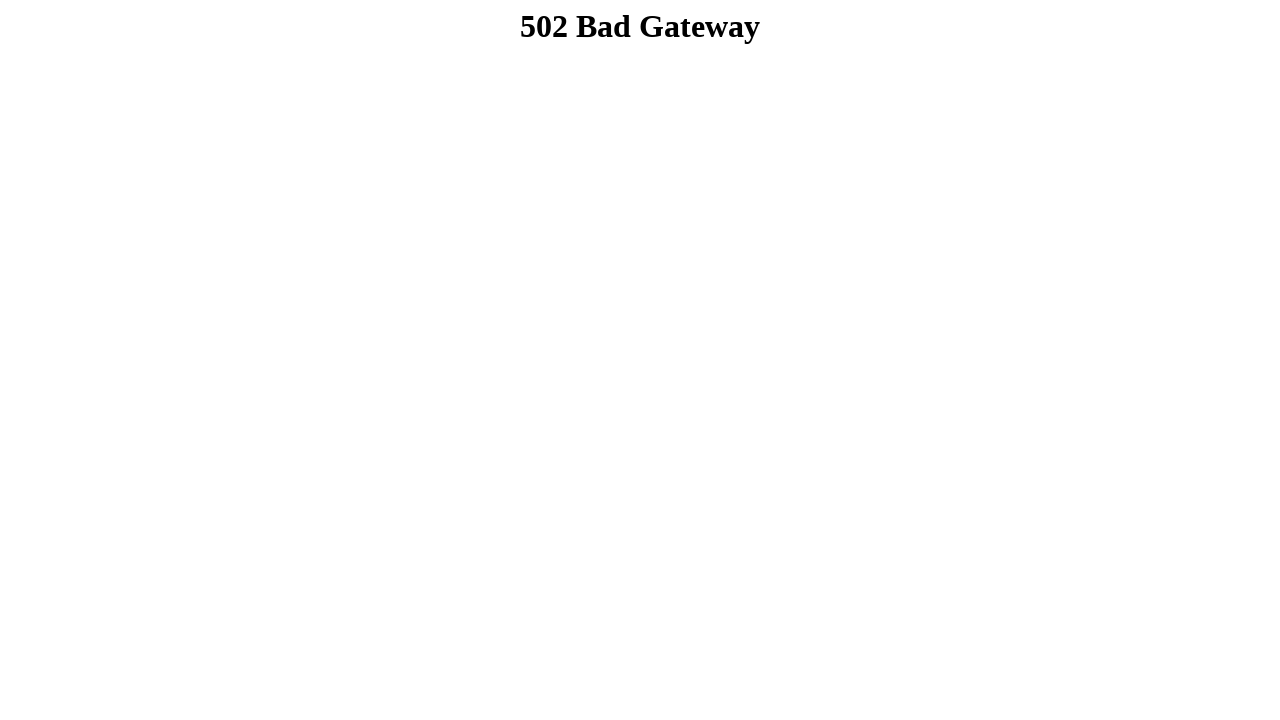

Navigated to About page
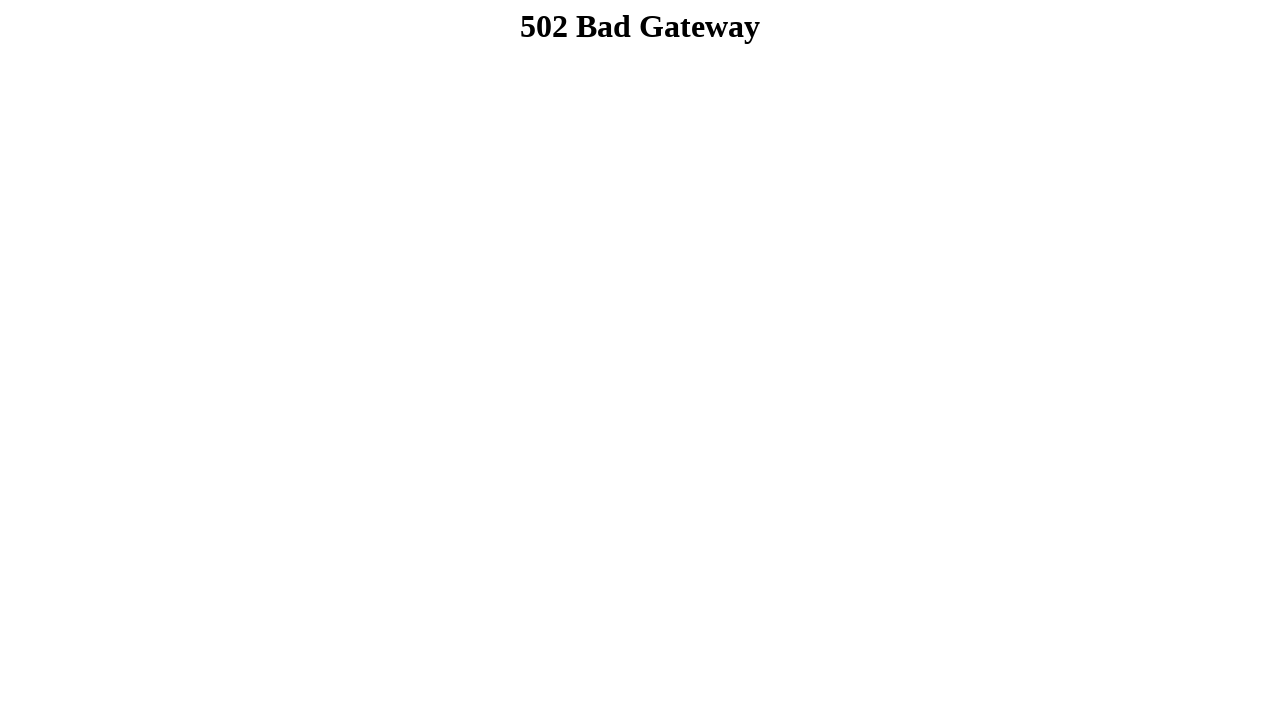

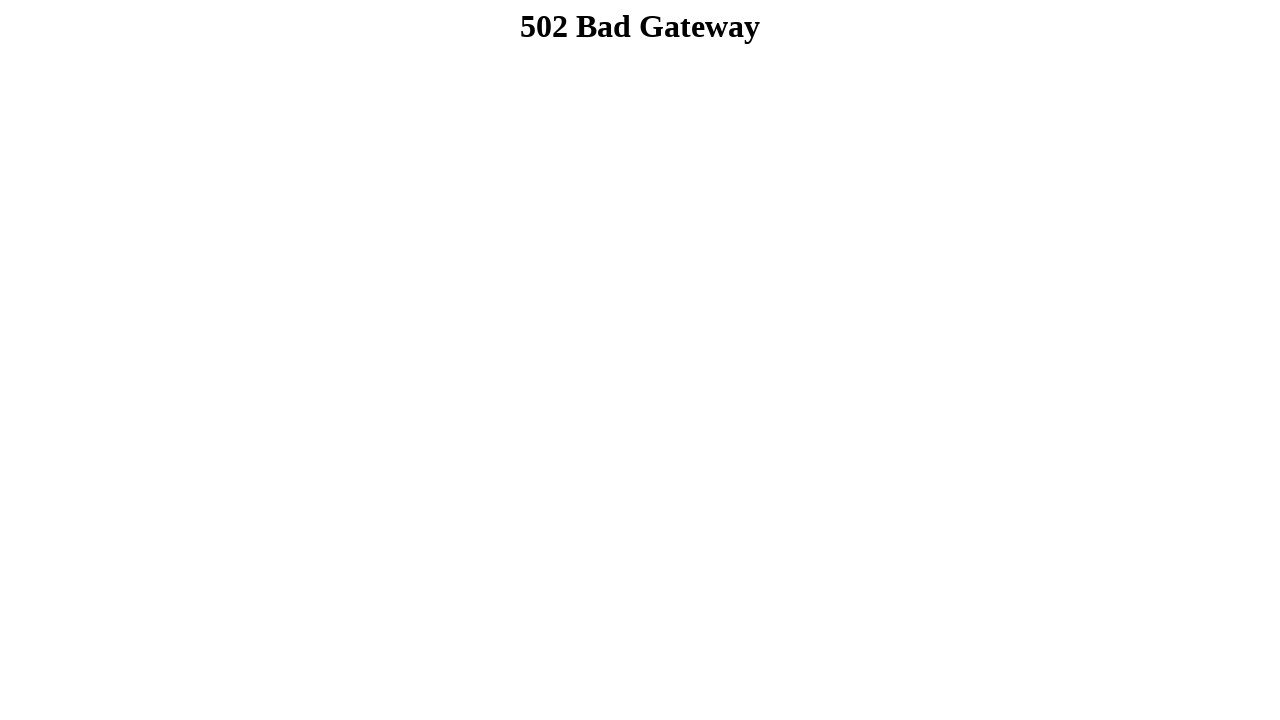